Tests interaction with Cleverbot chatbot by entering a question in the input field, submitting it, and waiting for the response to appear.

Starting URL: https://www.cleverbot.com

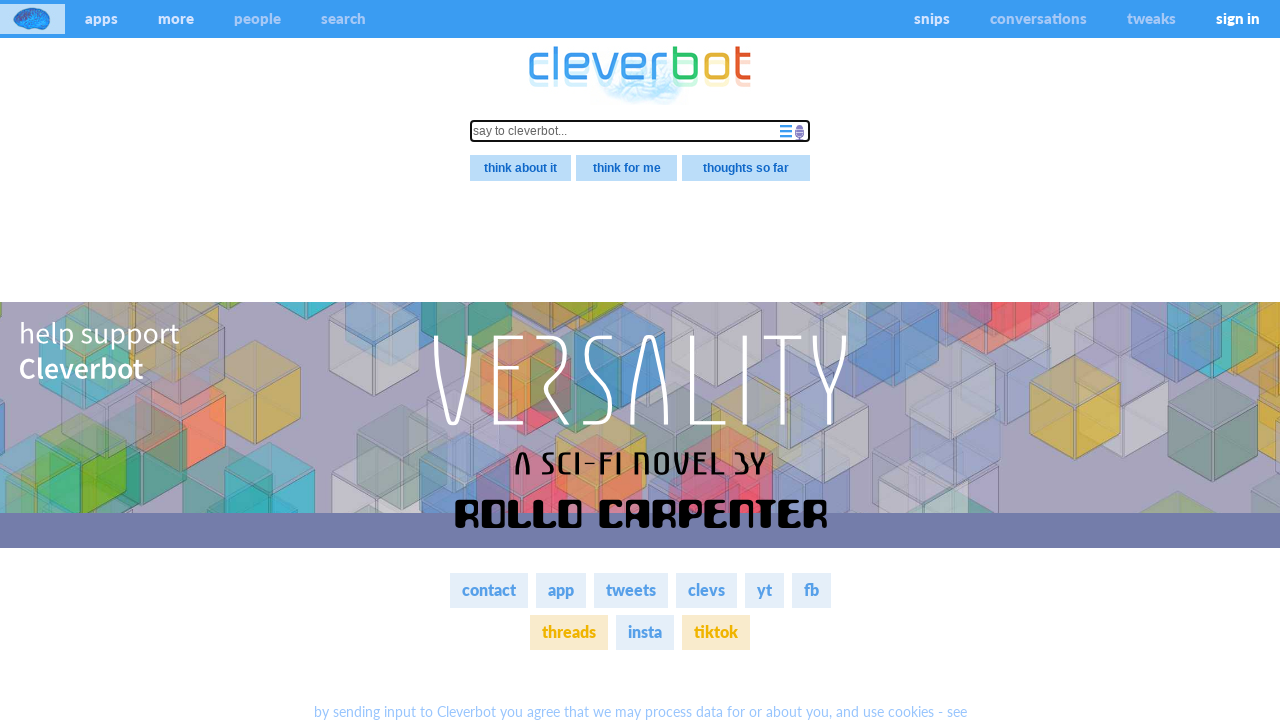

Input field became available
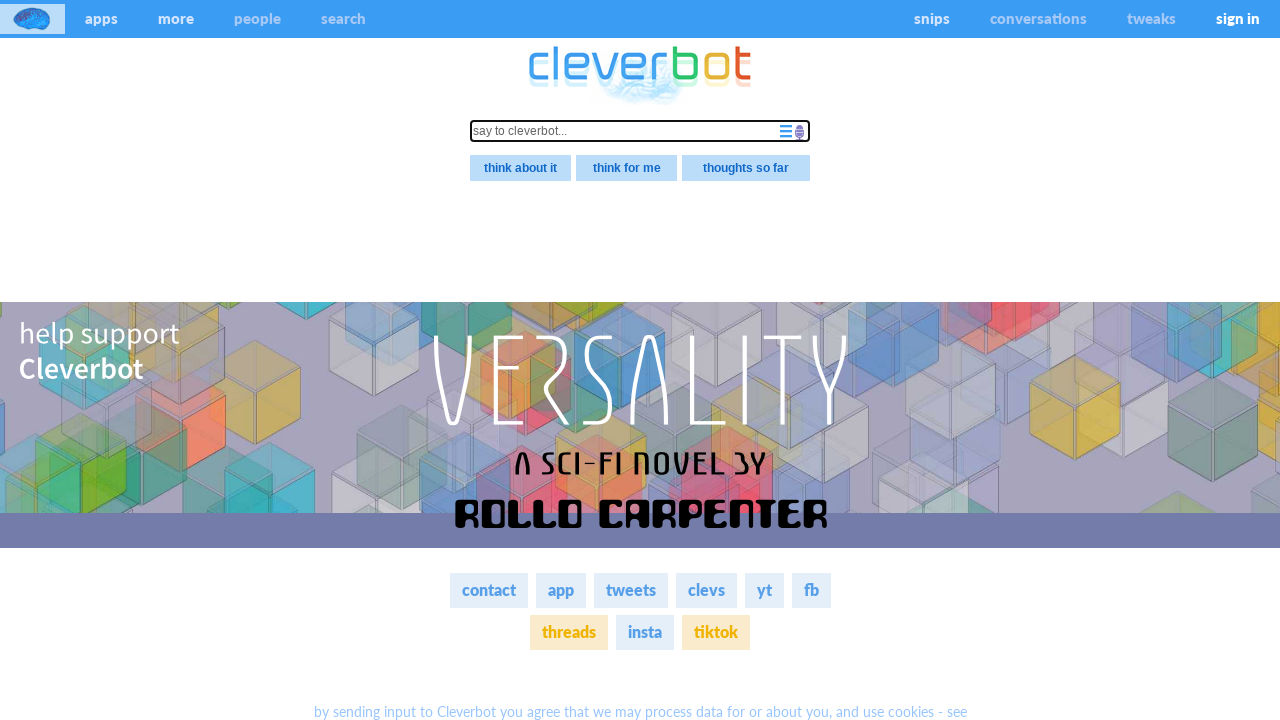

Entered question 'Hello, how are you today?' in the input field on input[name='stimulus']
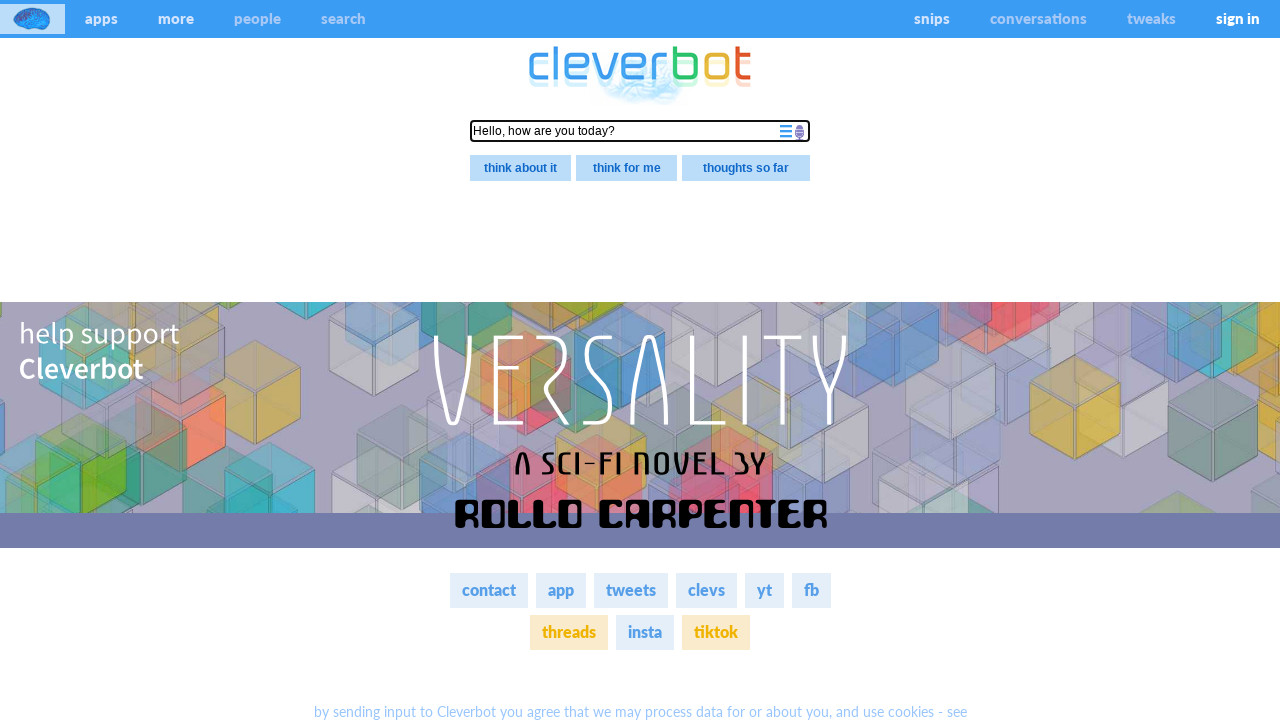

Submitted question by pressing Enter on input[name='stimulus']
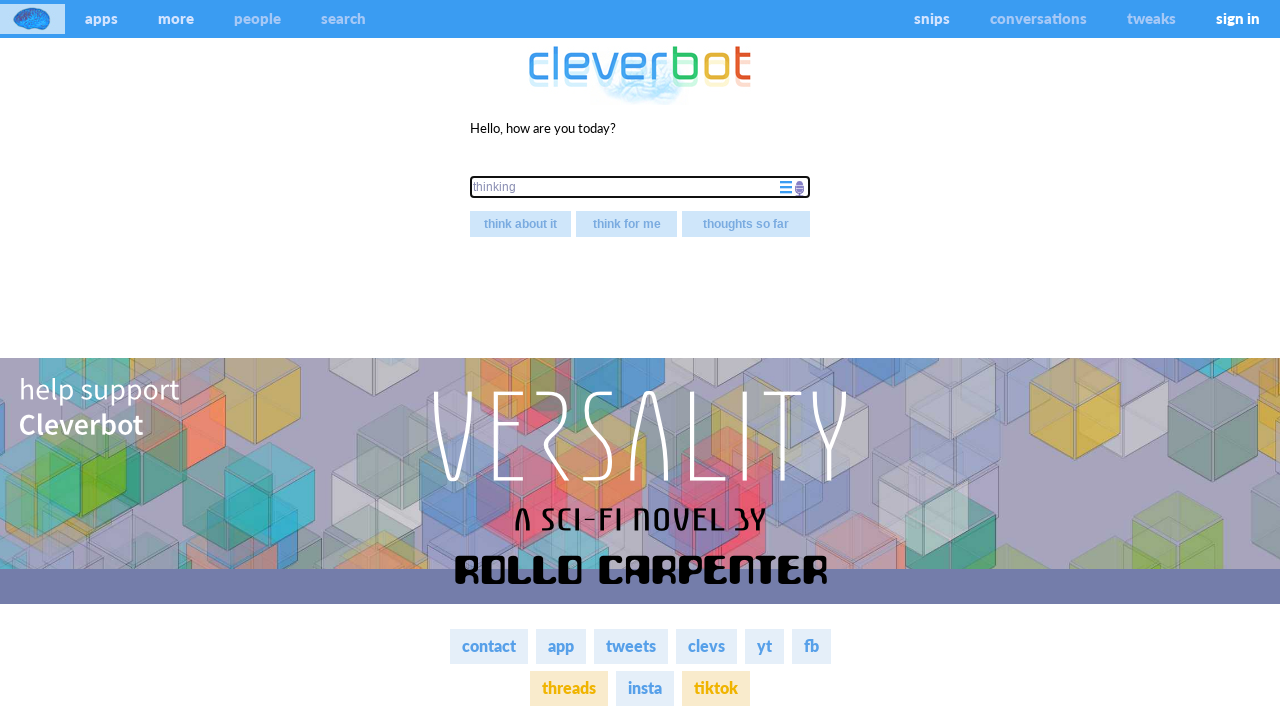

Cleverbot response appeared on the page
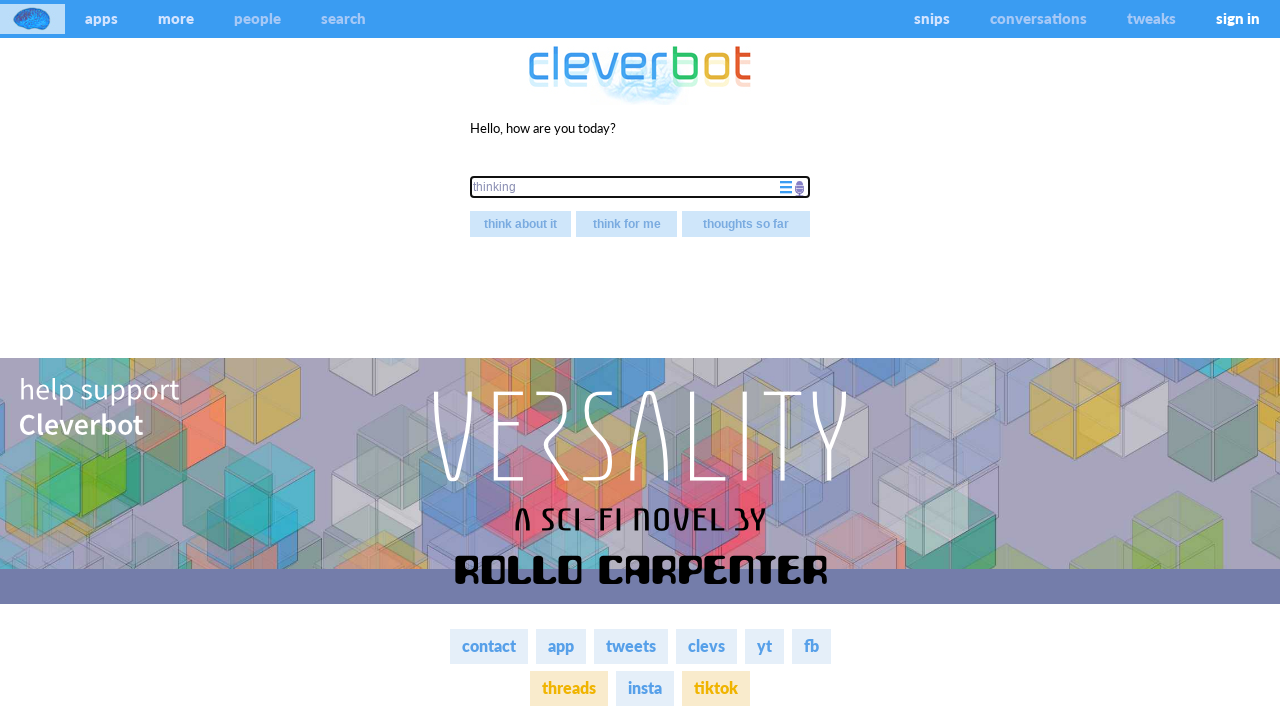

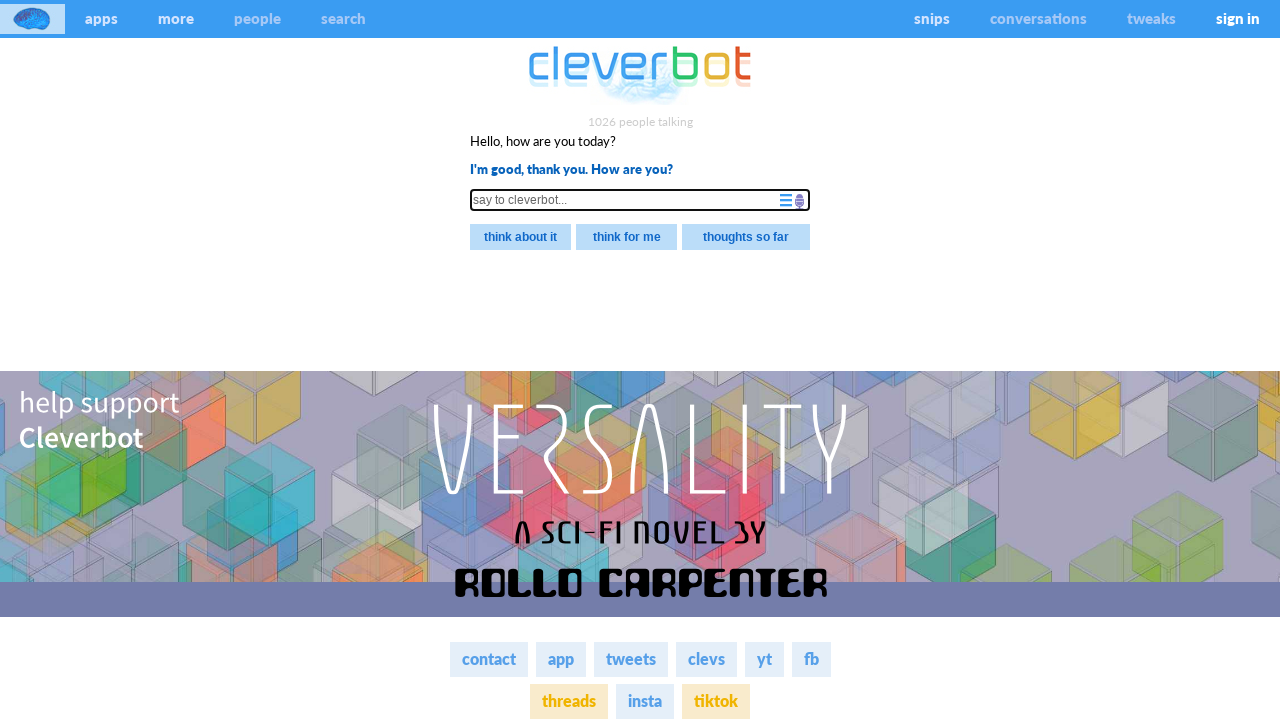